Tests the Links page by navigating to the Links section and clicking the "created" link to verify the API response message.

Starting URL: https://demoqa.com/elements

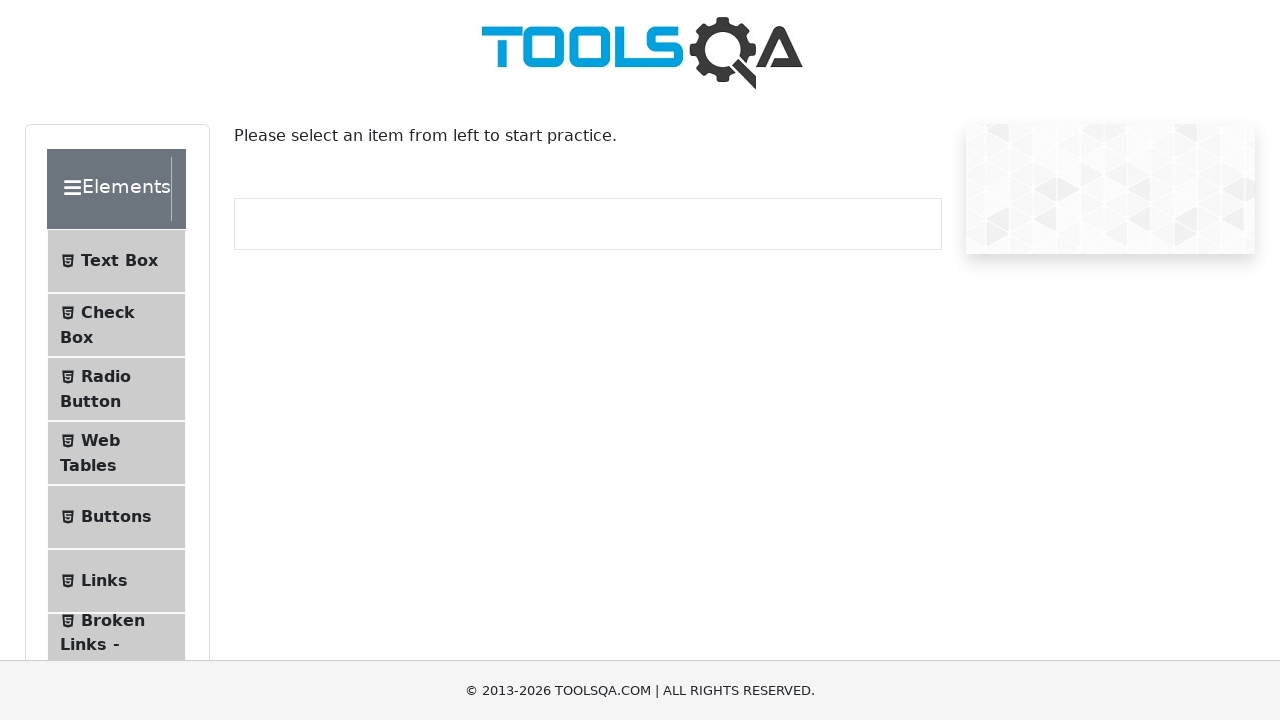

Clicked on Elements header at (109, 189) on xpath=//div[@class='header-wrapper']/*[text()='Elements']
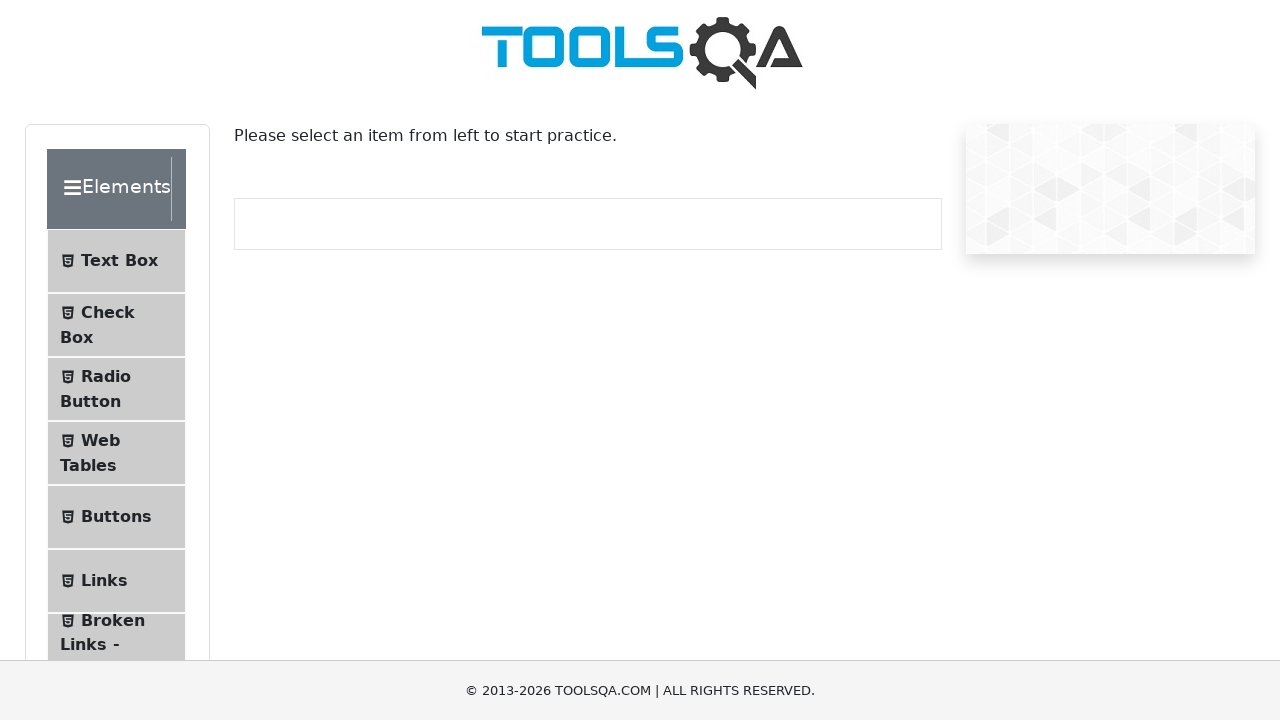

Clicked on Links menu item at (104, 259) on xpath=//span[contains(text(), 'Links')]
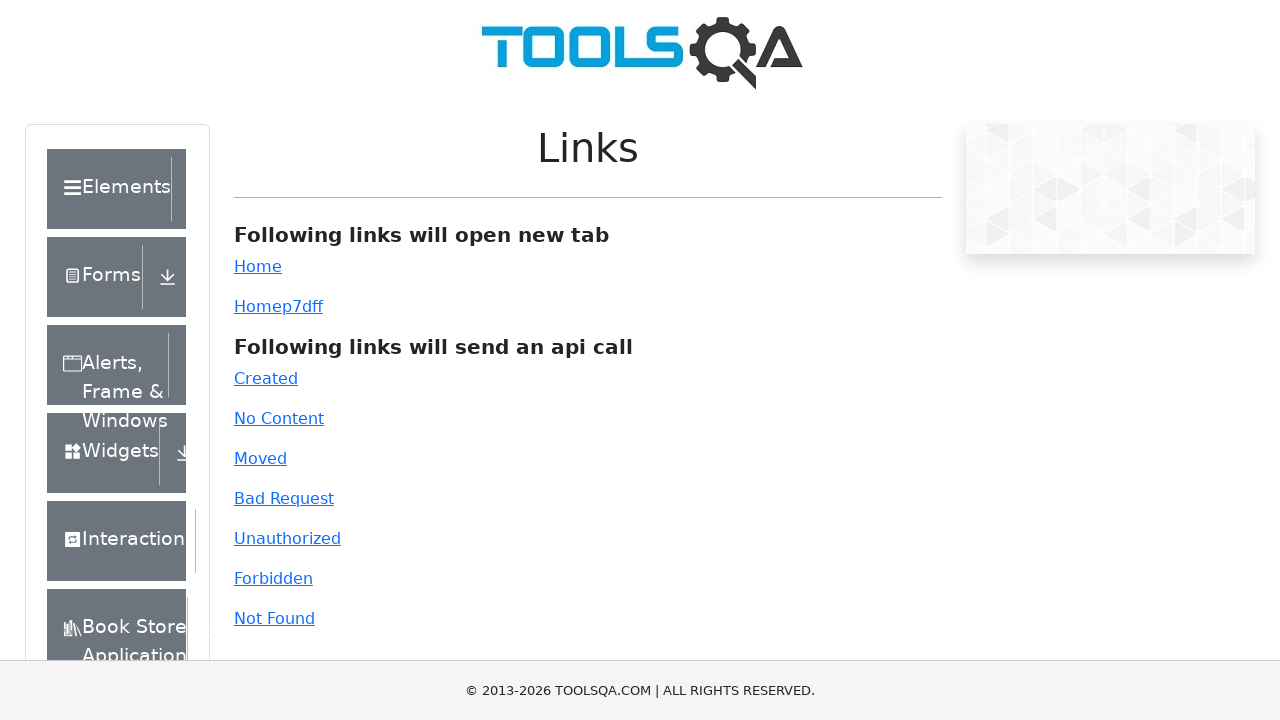

Clicked the 'created' link at (266, 378) on #created
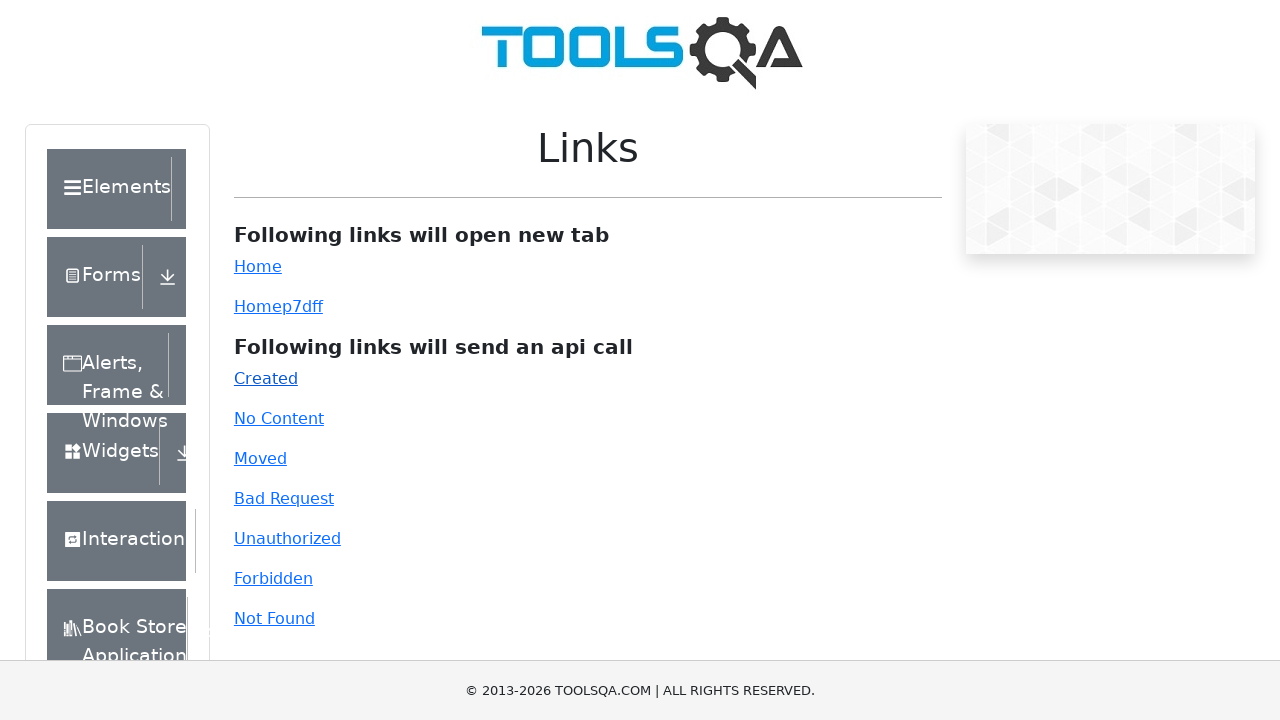

Link response message appeared
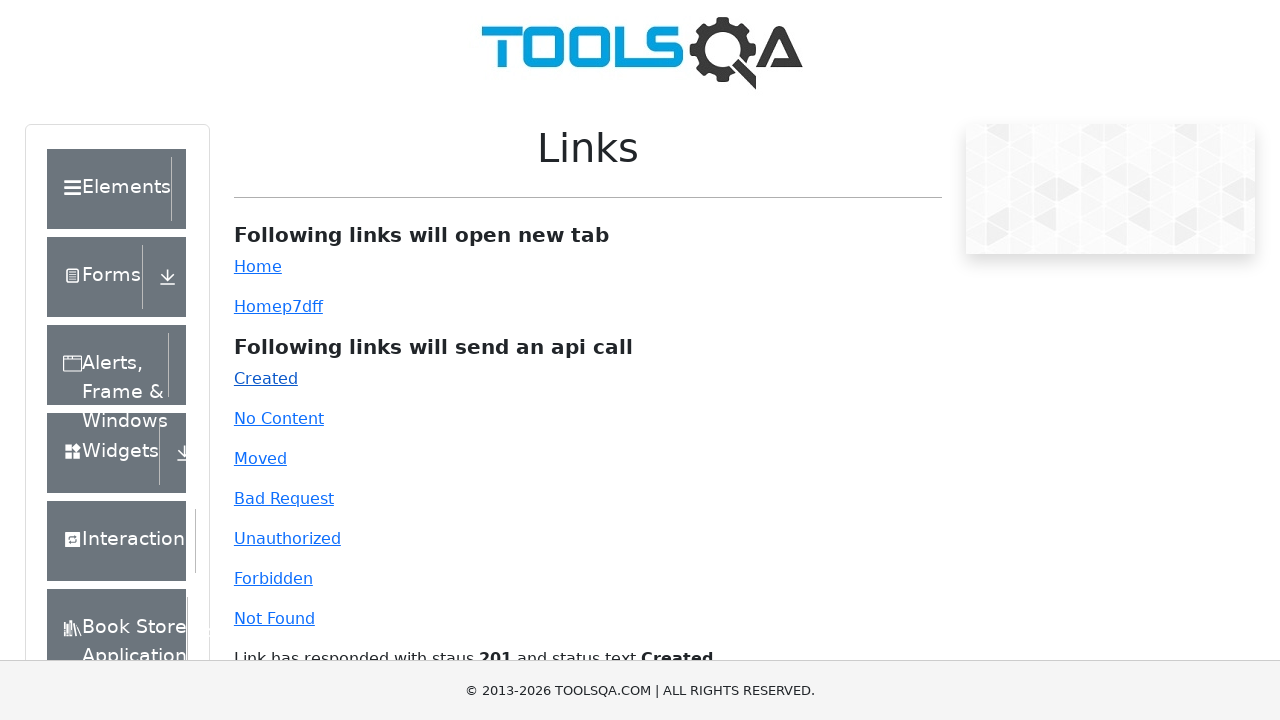

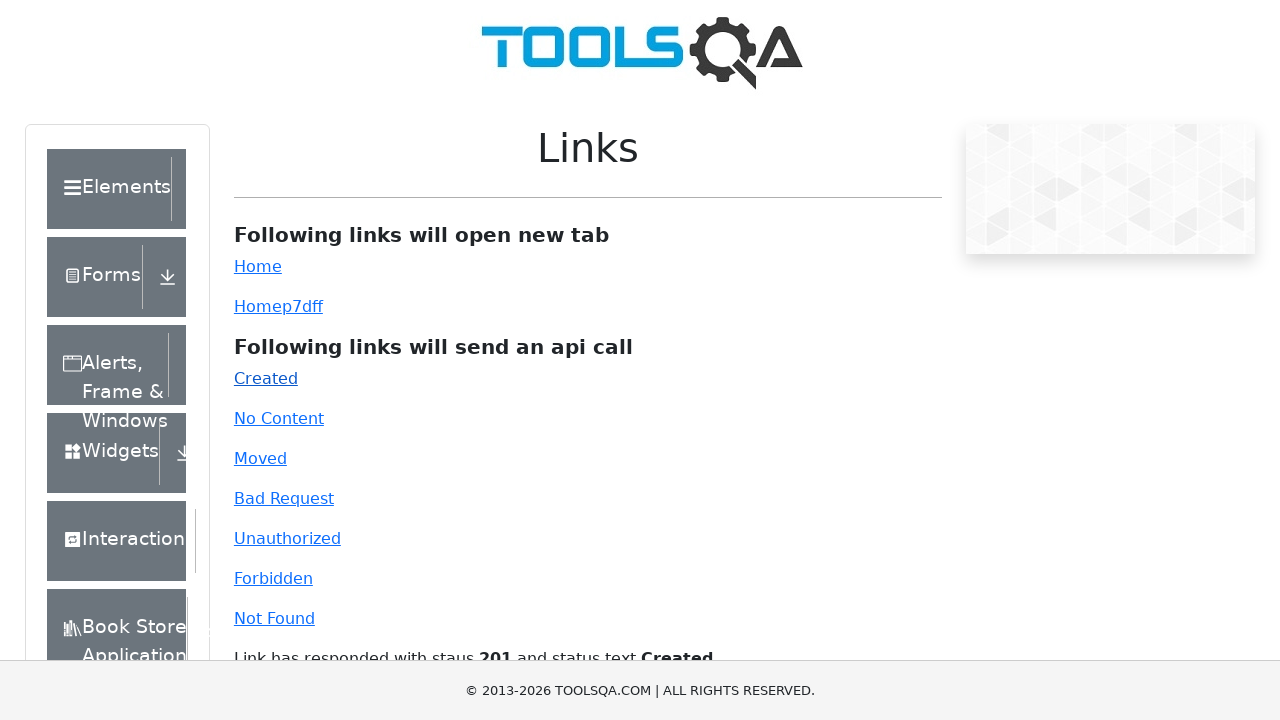